Tests automatic locator waiting by clicking an AJAX trigger button and retrieving text content which auto-waits for element visibility

Starting URL: http://uitestingplayground.com/ajax

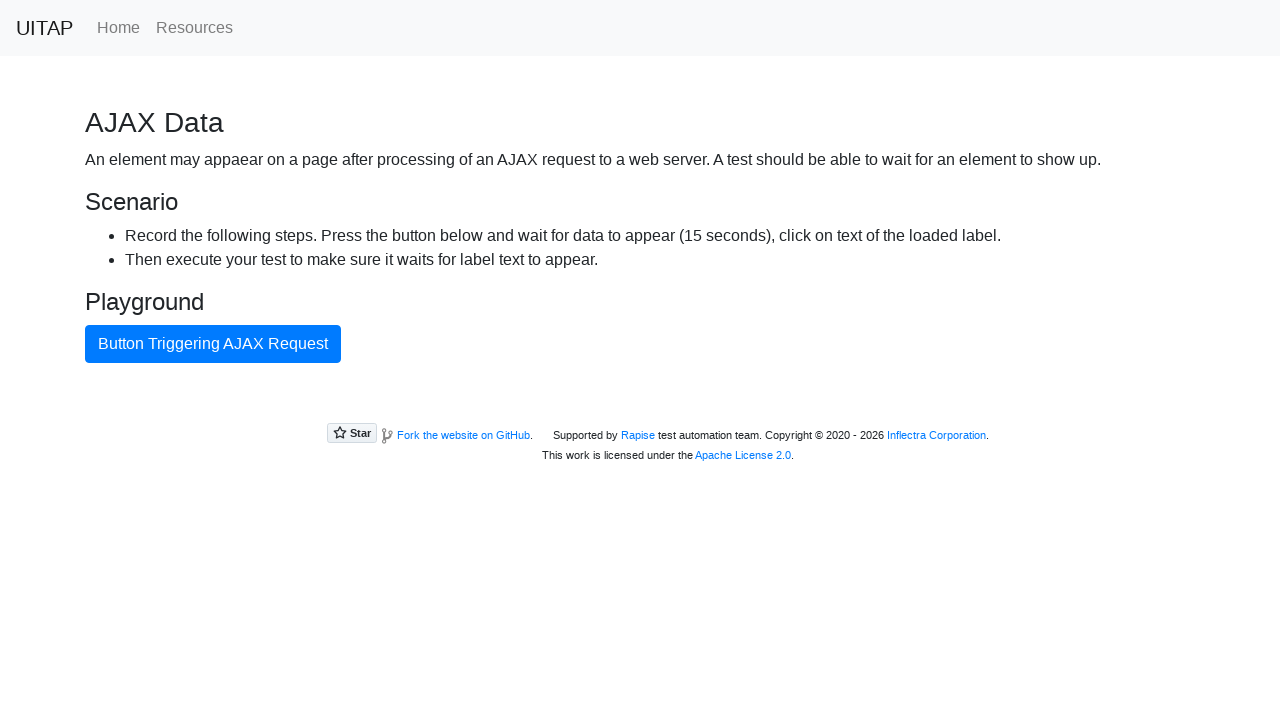

Clicked button triggering AJAX request at (213, 344) on internal:text="Button Triggering AJAX Request"i
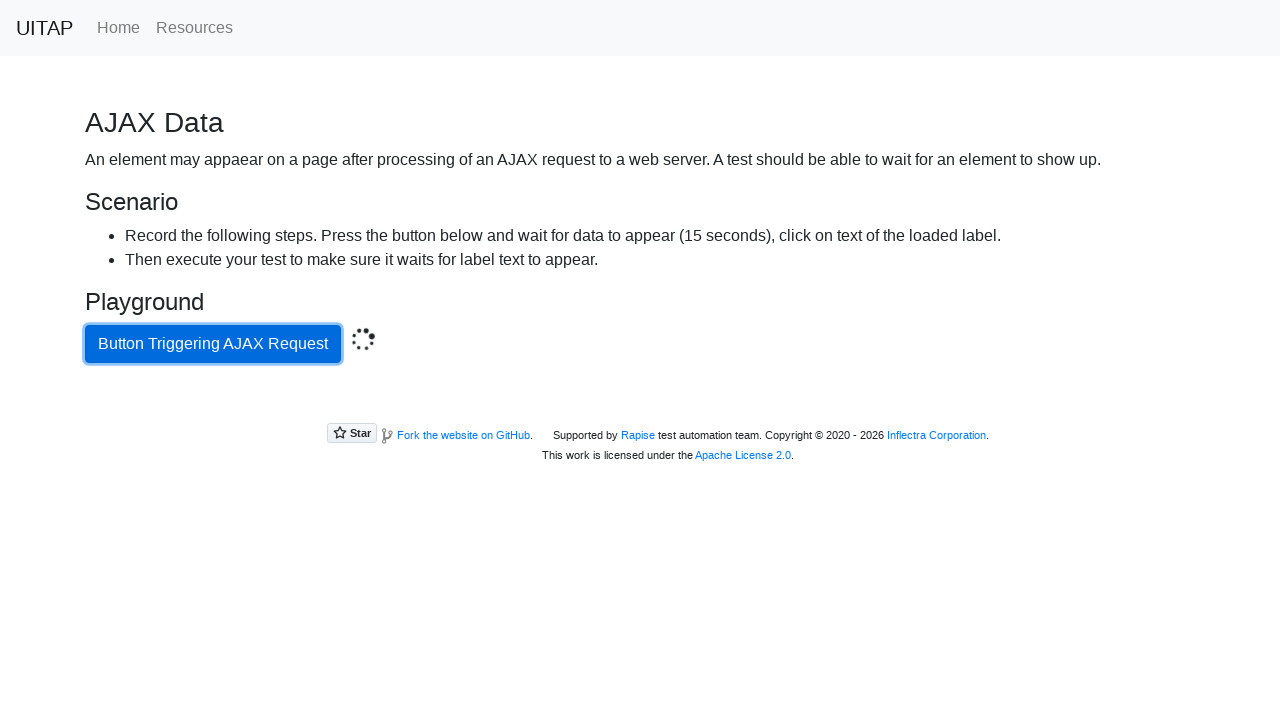

Retrieved text content from success element (auto-waited for visibility)
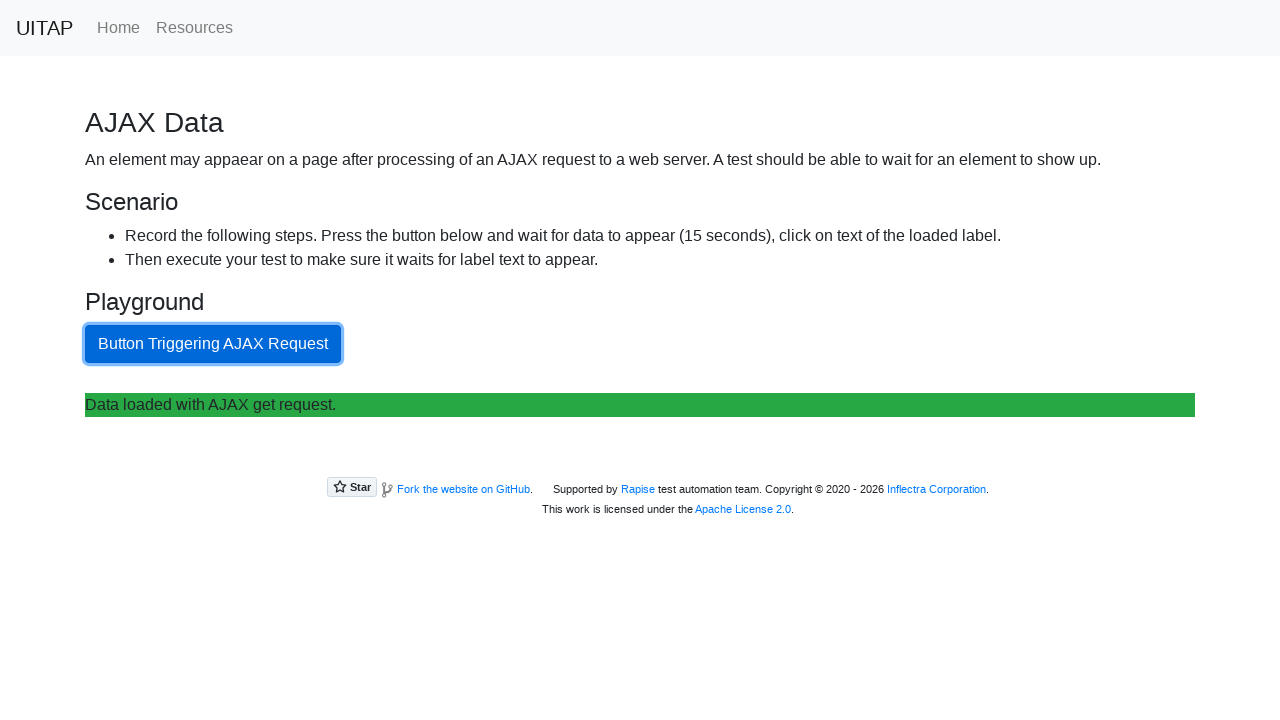

Assertion passed: text matches expected AJAX response
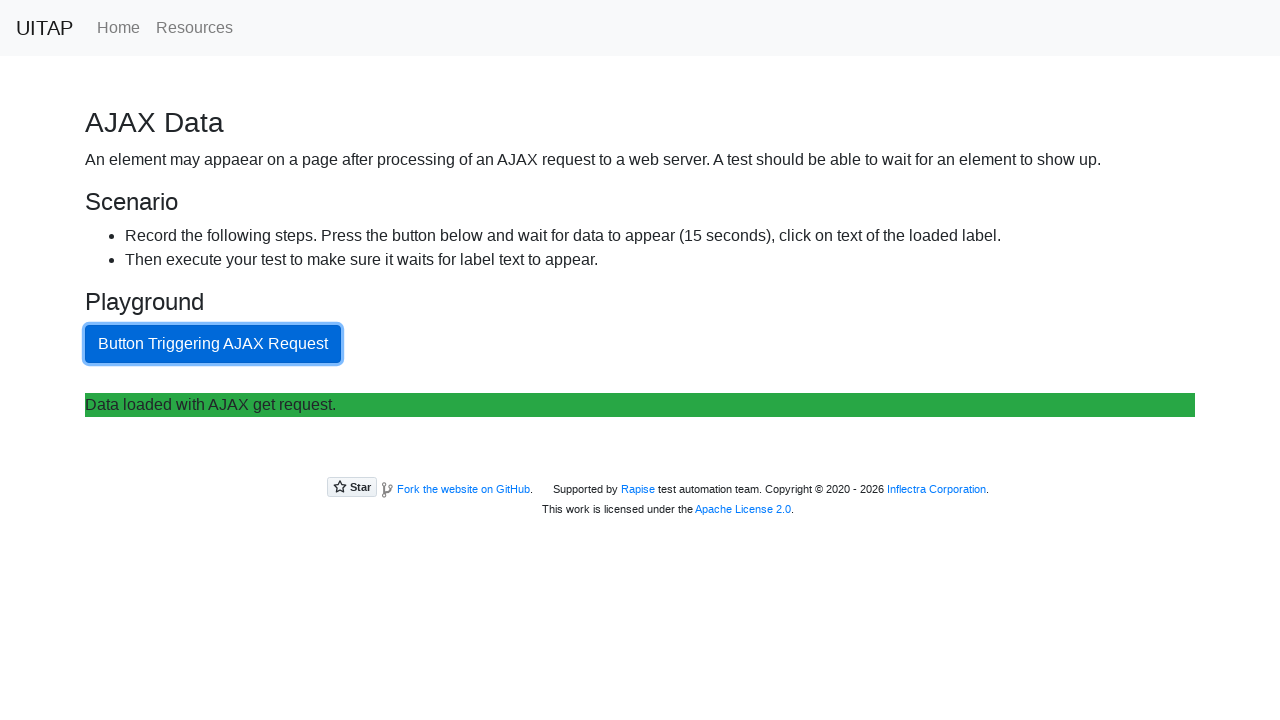

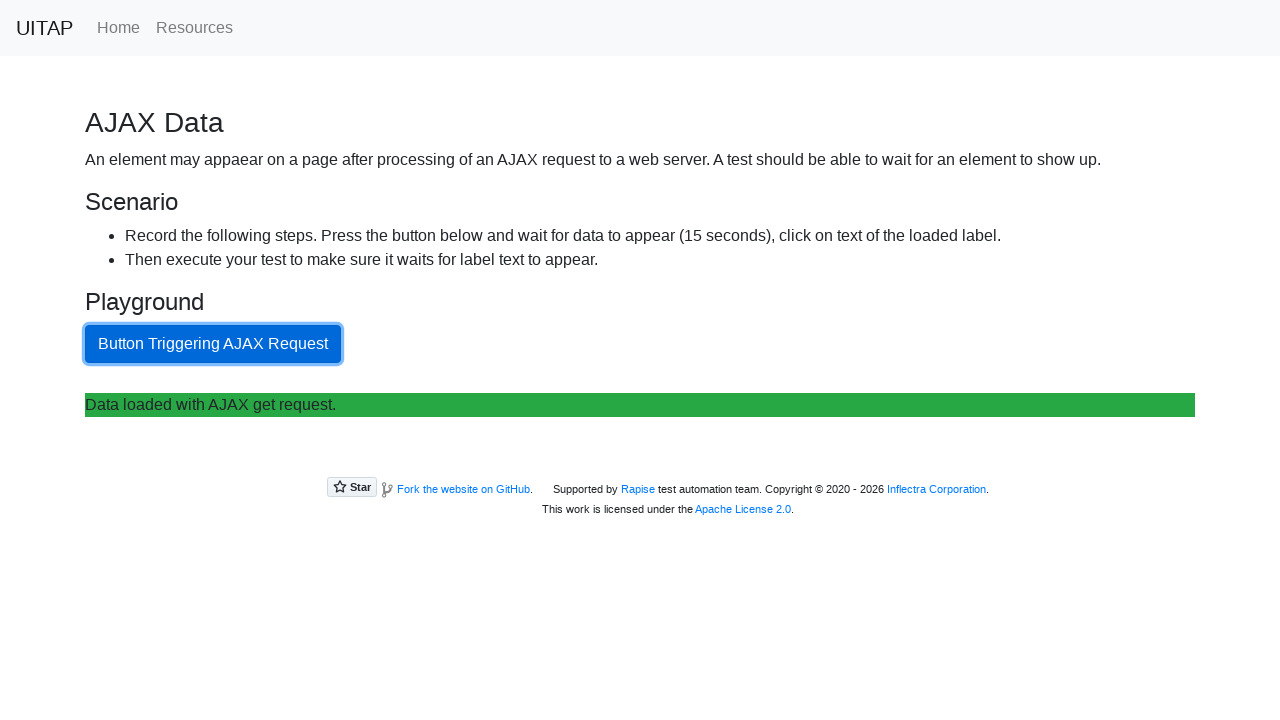